Tests a slow calculator by setting a delay, performing a calculation (7 + 8), and verifying the result appears after the delay

Starting URL: https://bonigarcia.dev/selenium-webdriver-java/slow-calculator.html

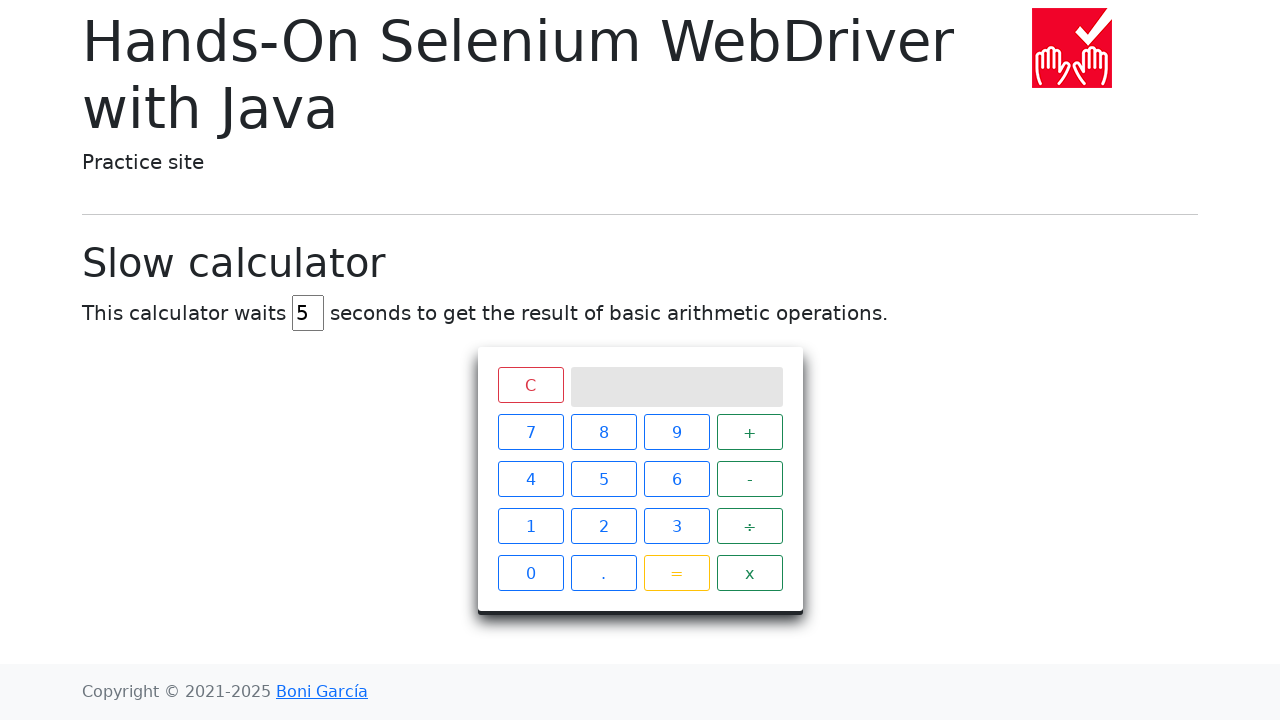

Cleared delay input field on #delay
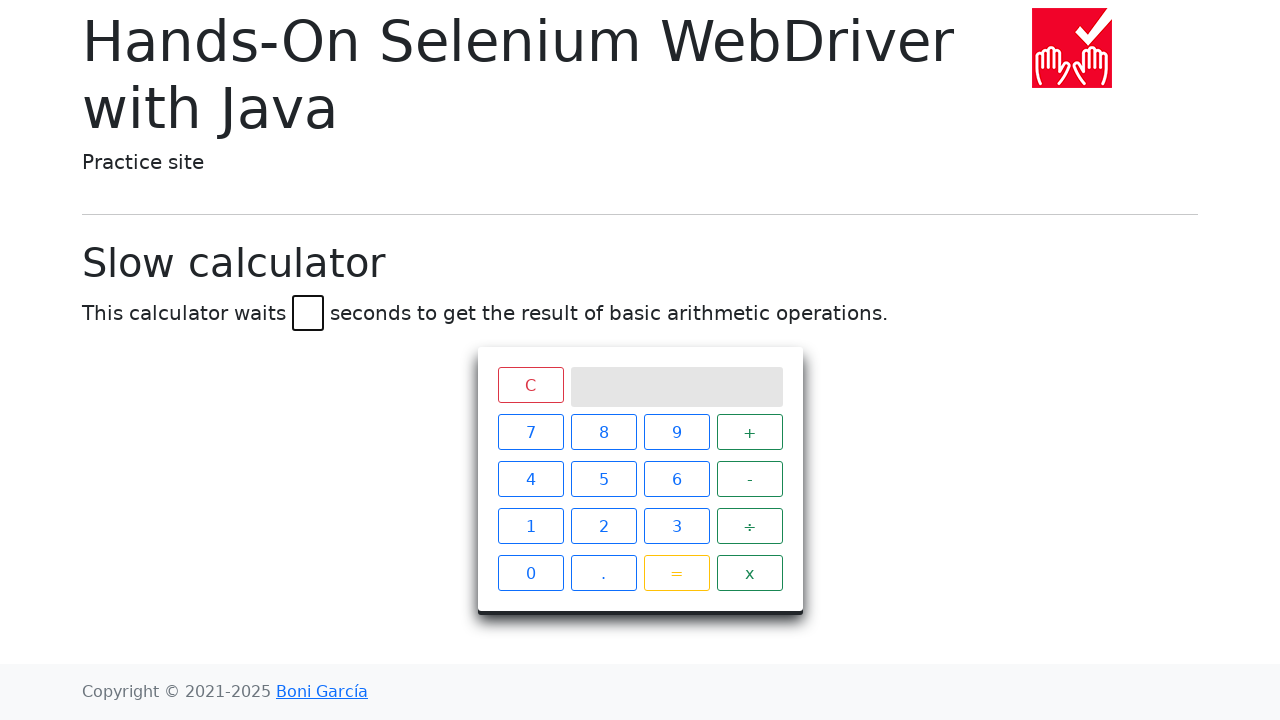

Set delay to 45 seconds on #delay
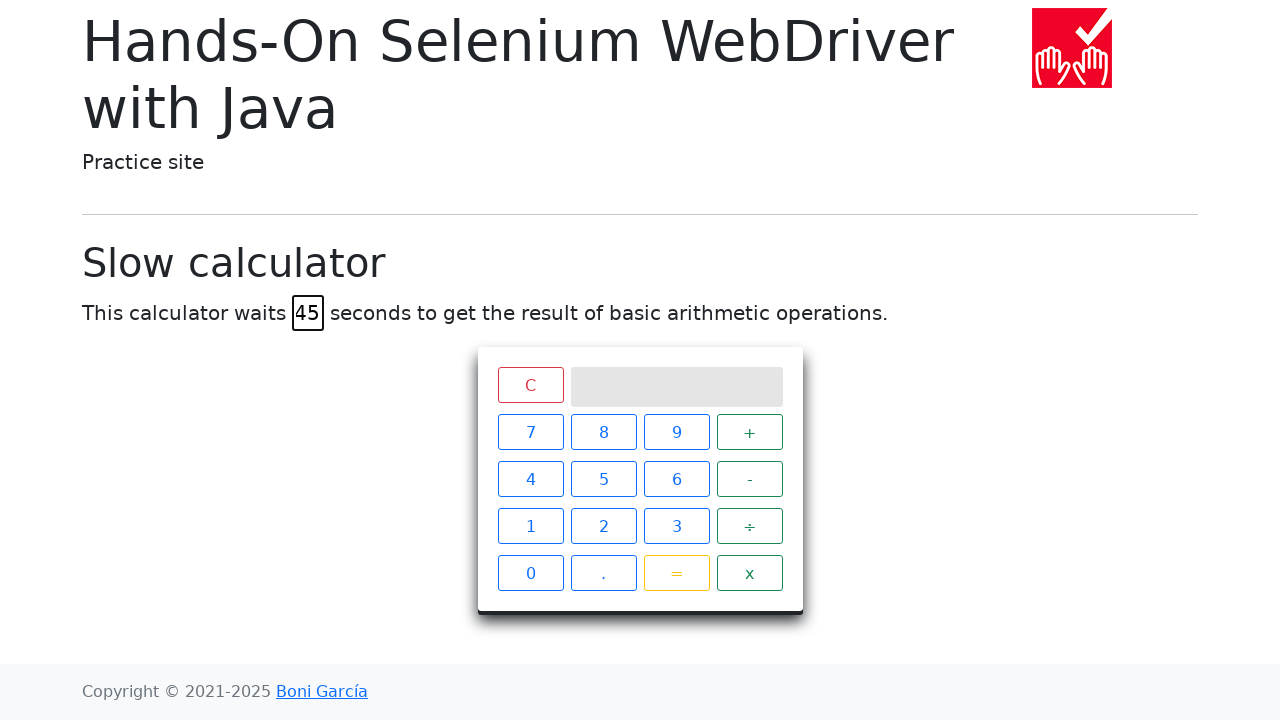

Located all numeric buttons
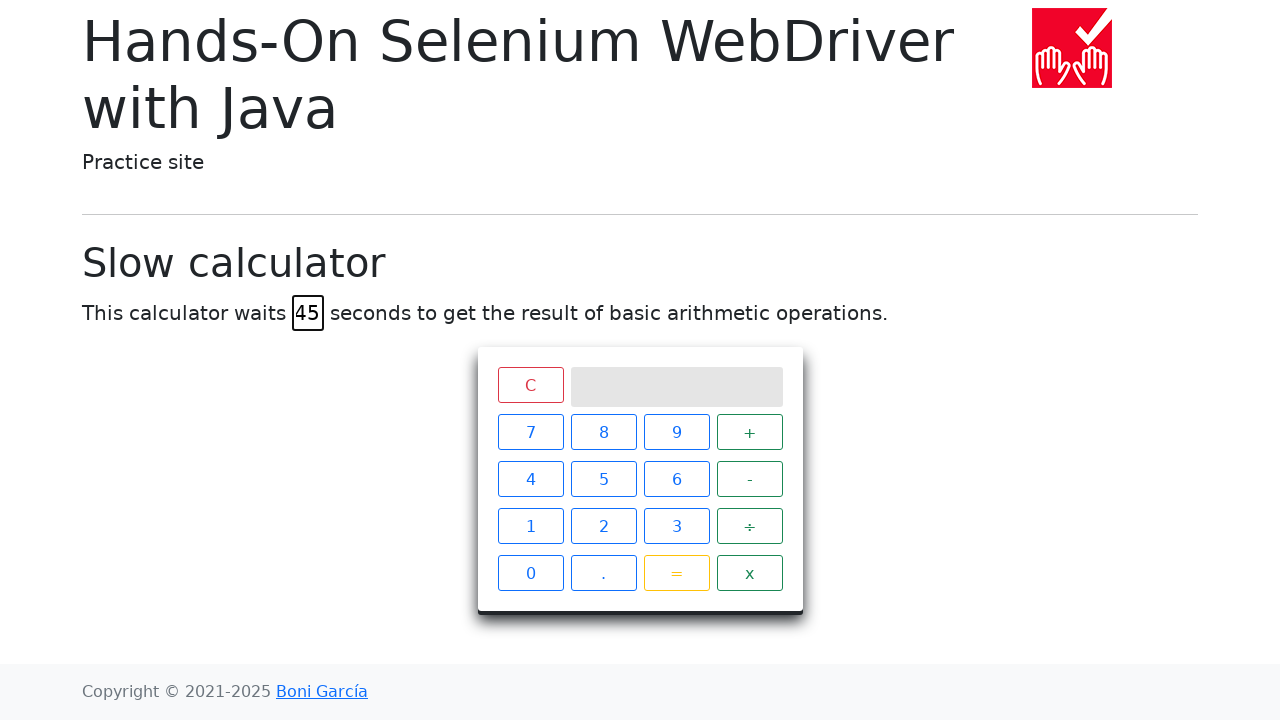

Located all operator buttons
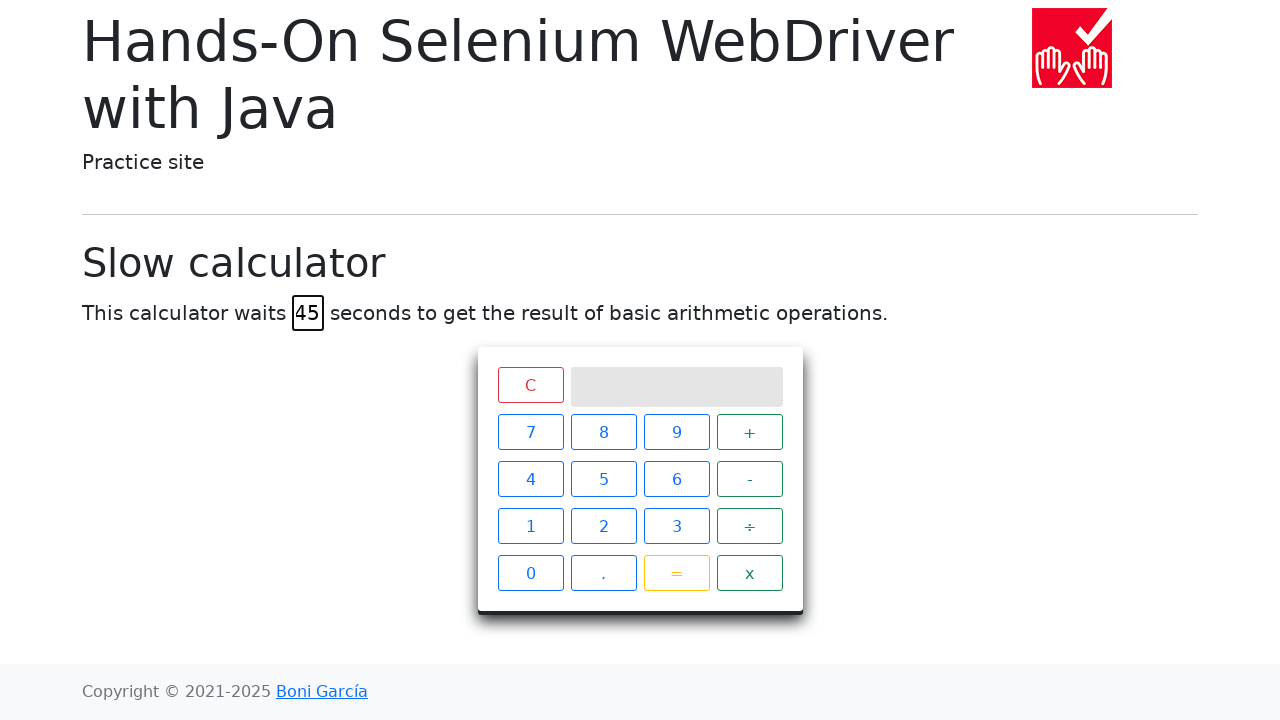

Clicked numeric button 7 at (530, 432) on span.btn-outline-primary >> nth=0
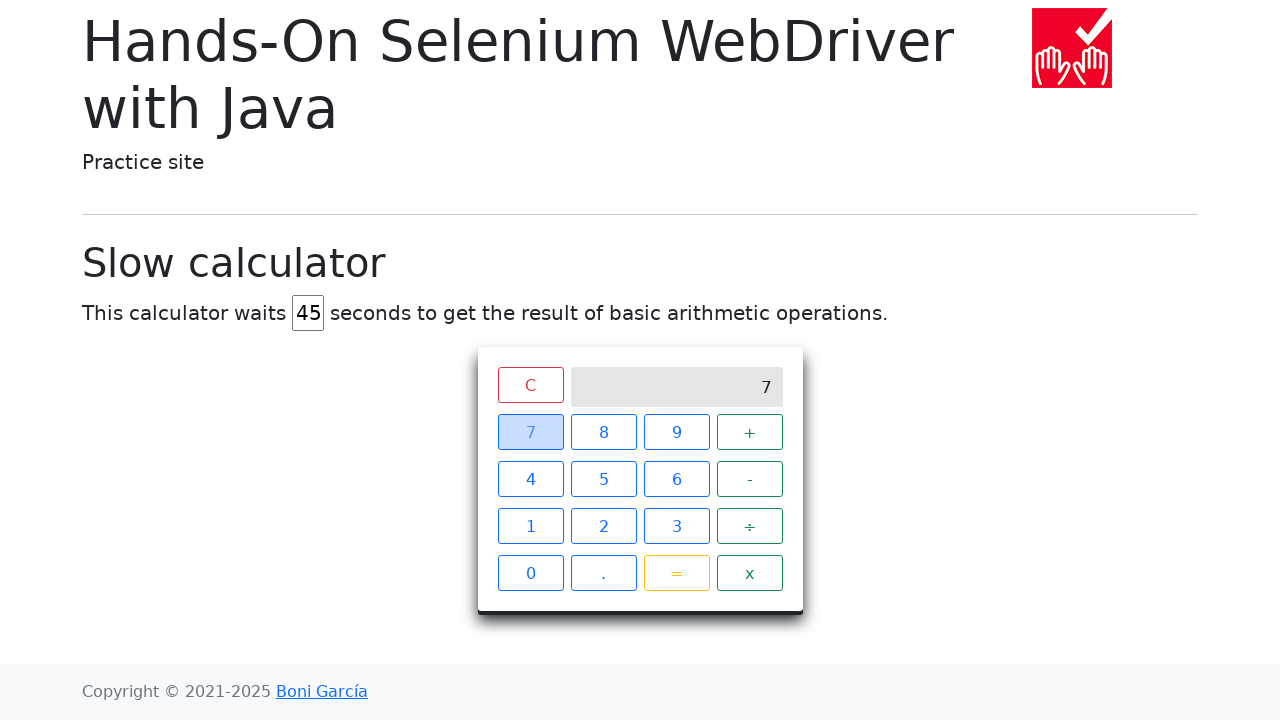

Clicked operator button + at (750, 432) on span.btn-outline-success >> nth=0
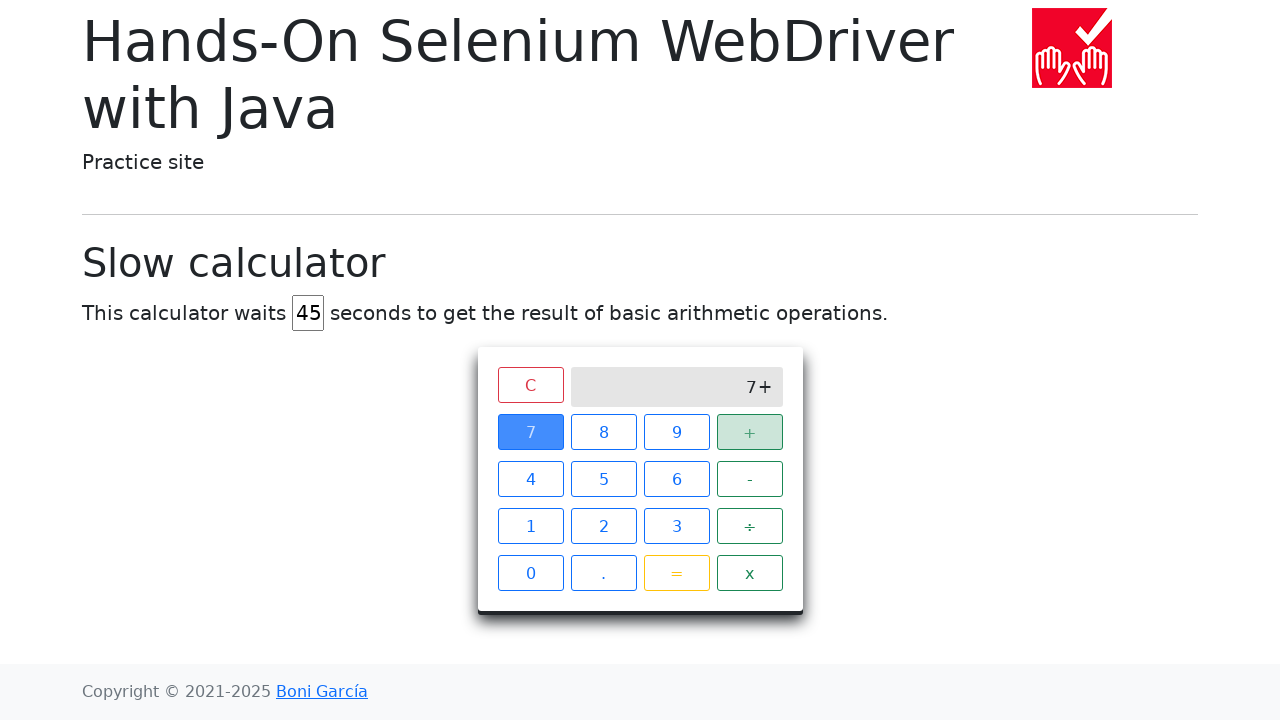

Clicked numeric button 8 at (604, 432) on span.btn-outline-primary >> nth=1
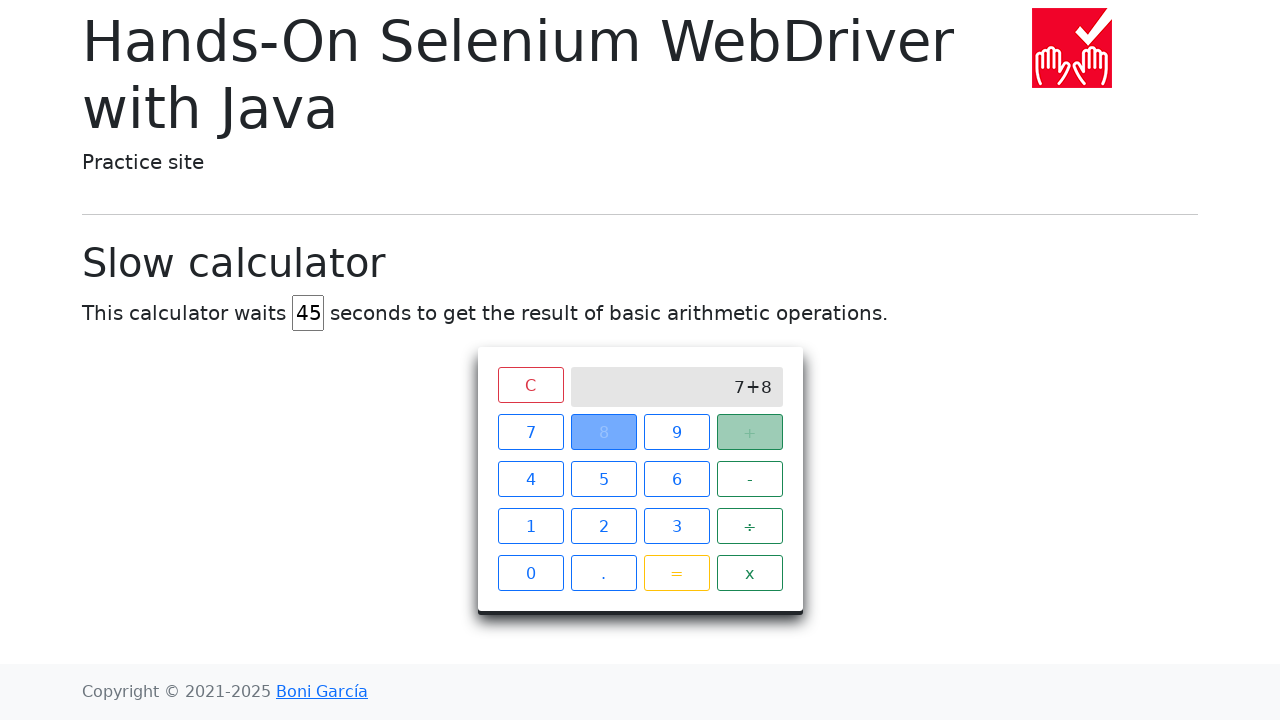

Clicked equals button to perform calculation at (676, 573) on span.btn-outline-warning
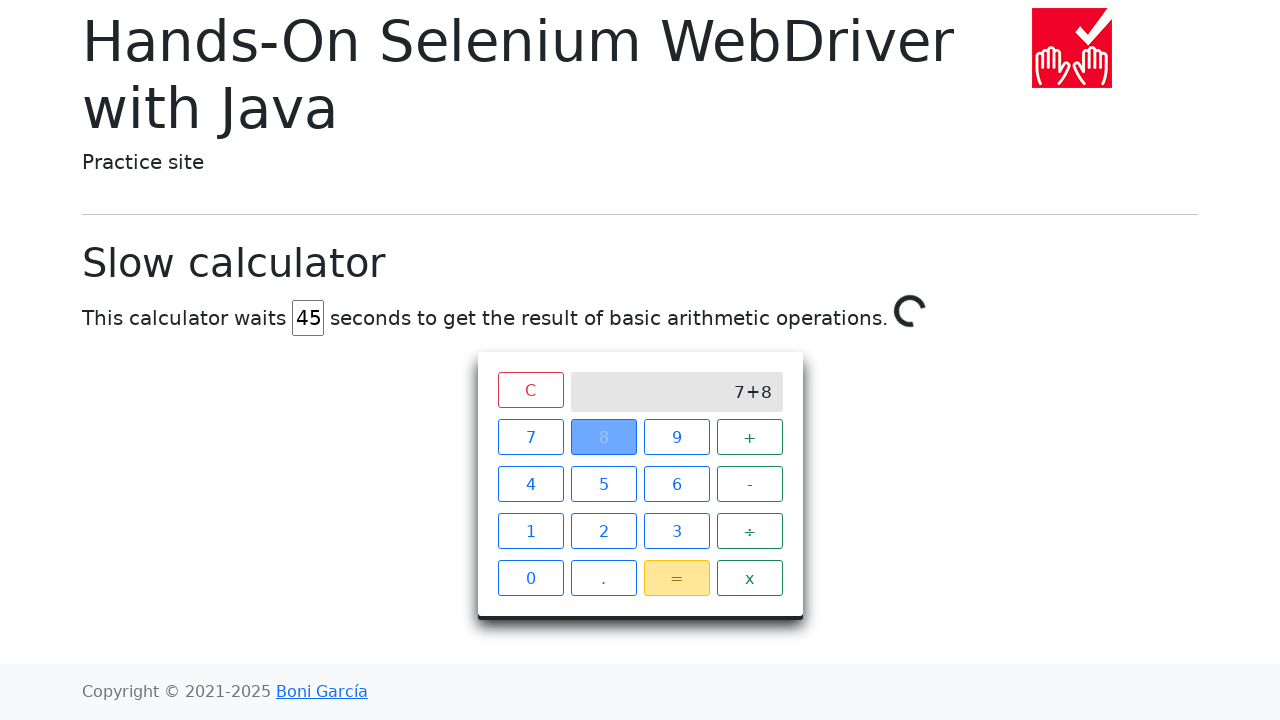

Result '15' appeared on calculator screen after 45-second delay
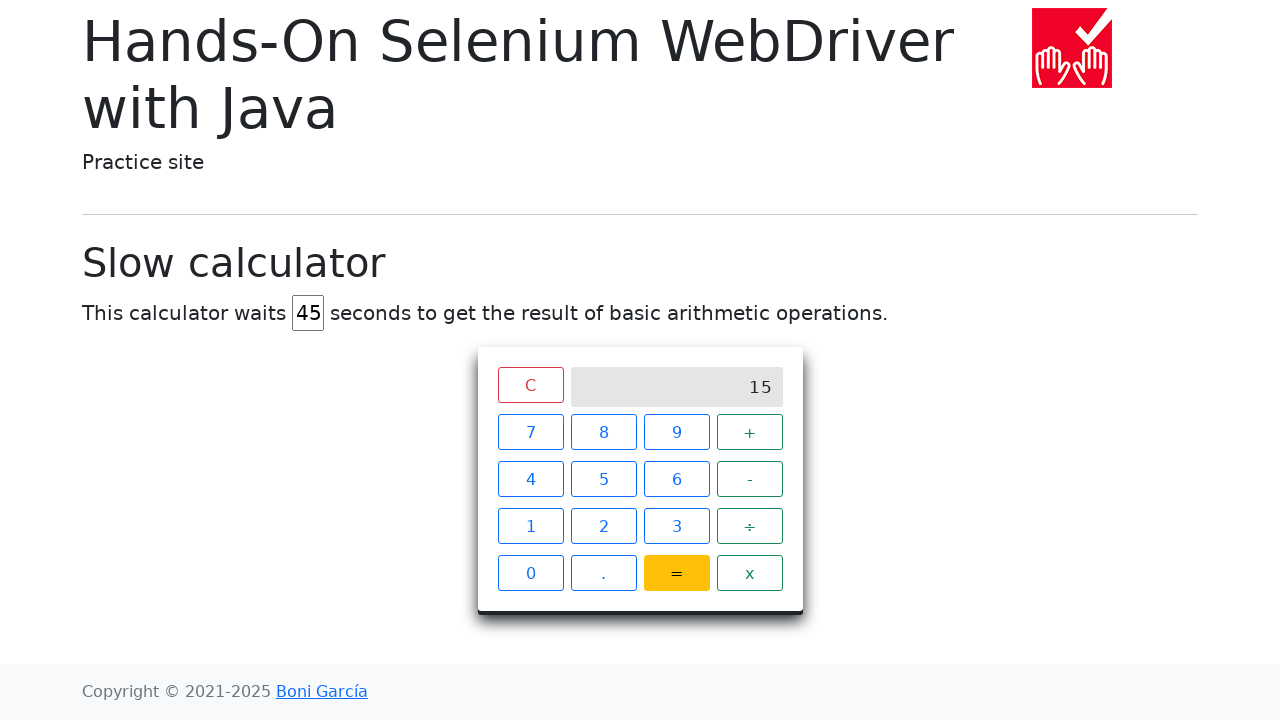

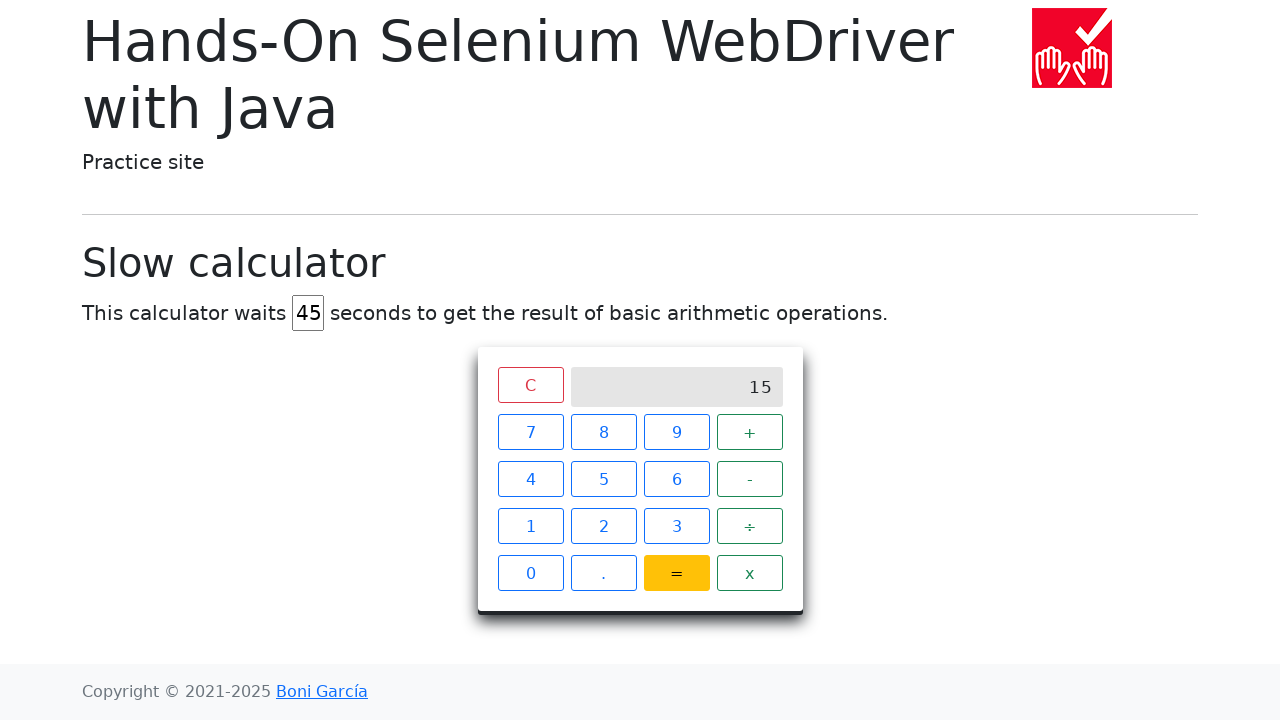